Tests the Calley lifetime offer page across different screen resolutions to verify responsive design

Starting URL: https://www.getcalley.com/calley-lifetime-offer/

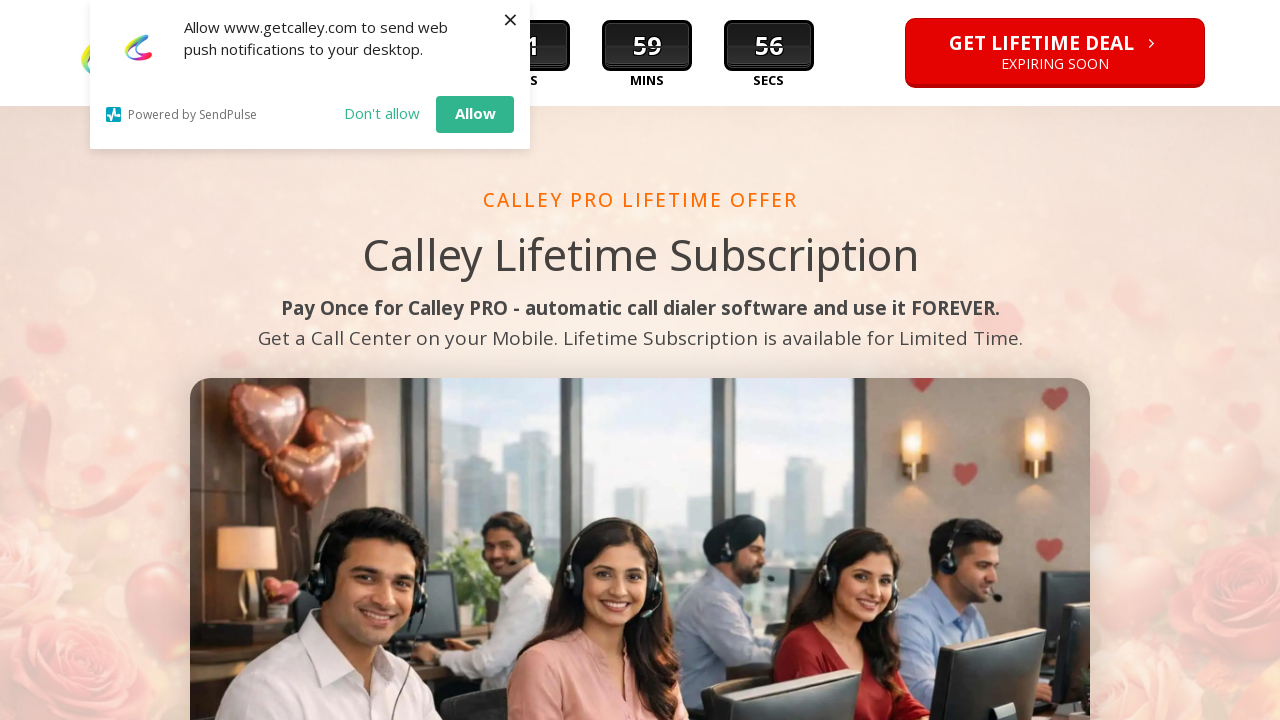

Waited for page to reach networkidle state on Calley lifetime offer page
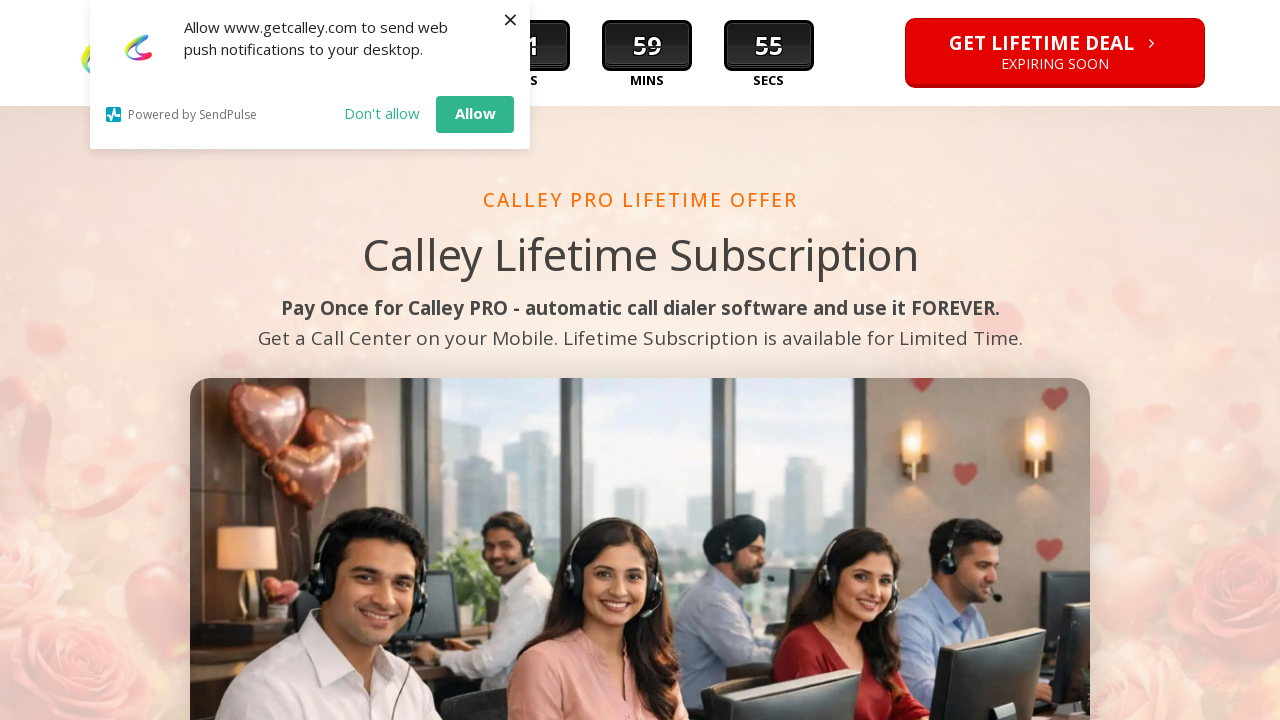

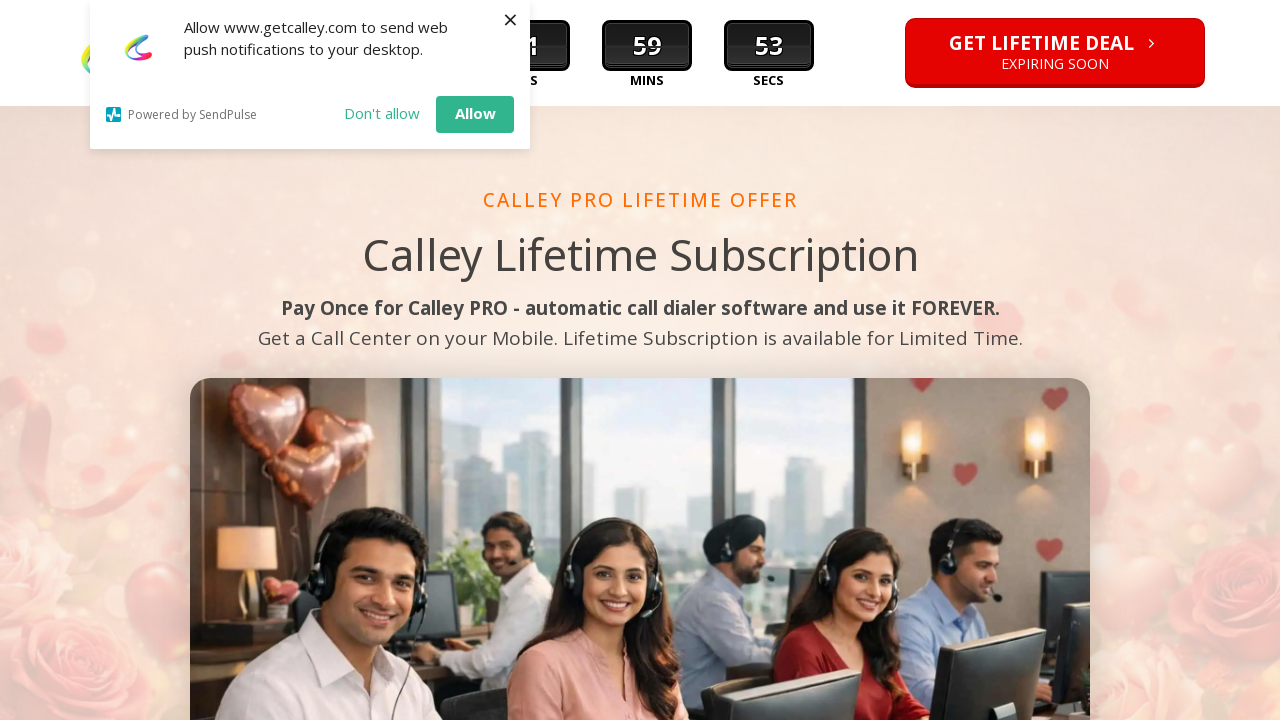